Tests browser back button navigation between filter views.

Starting URL: https://demo.playwright.dev/todomvc

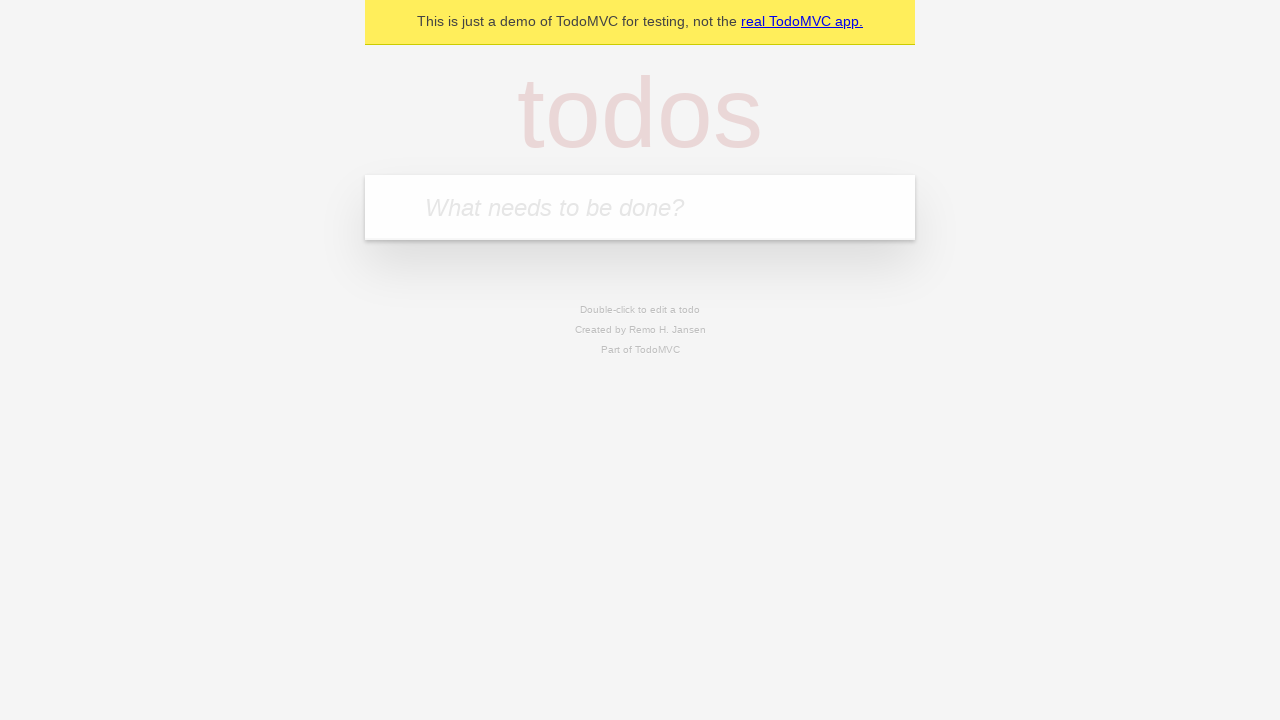

Filled todo input with 'buy some cheese' on internal:attr=[placeholder="What needs to be done?"i]
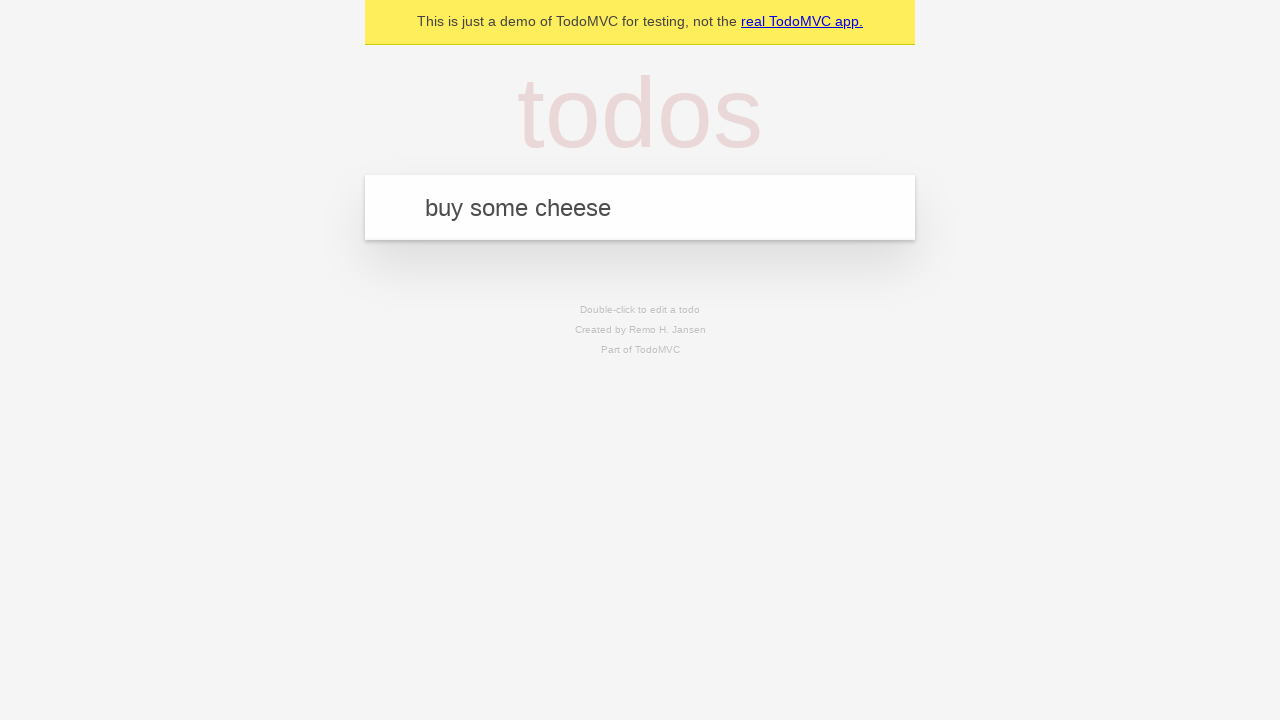

Pressed Enter to add first todo on internal:attr=[placeholder="What needs to be done?"i]
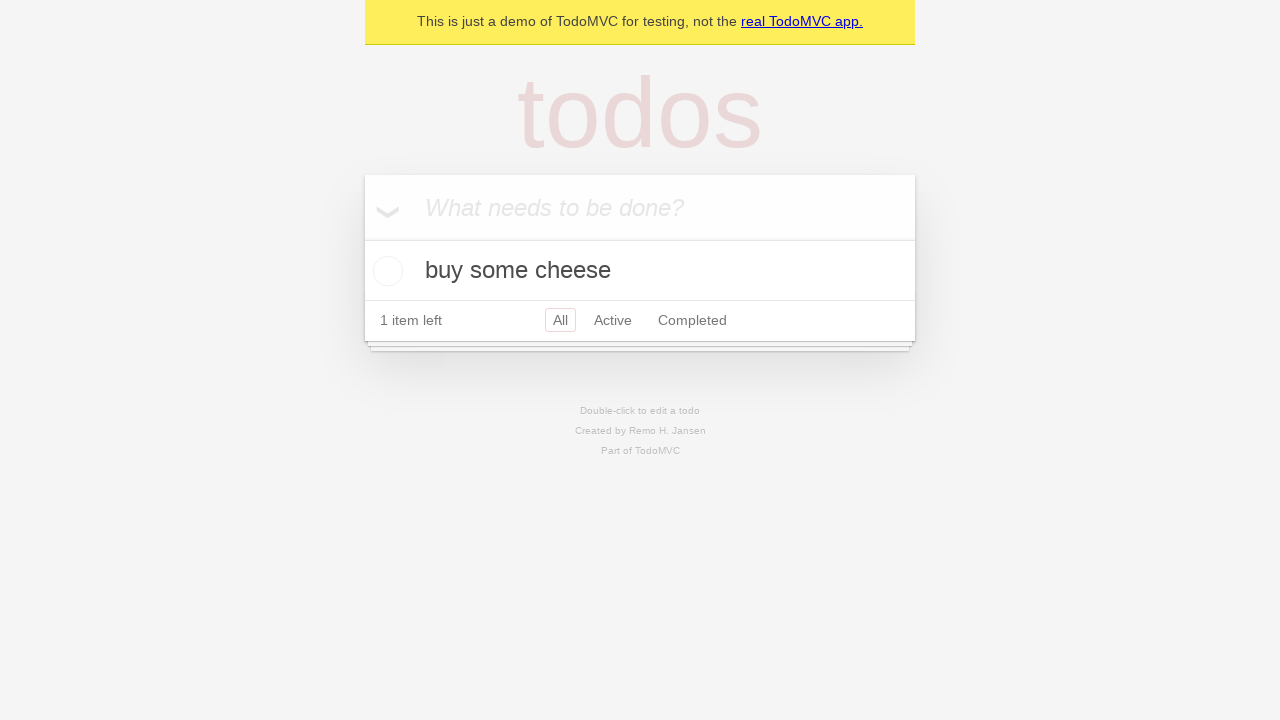

Filled todo input with 'feed the cat' on internal:attr=[placeholder="What needs to be done?"i]
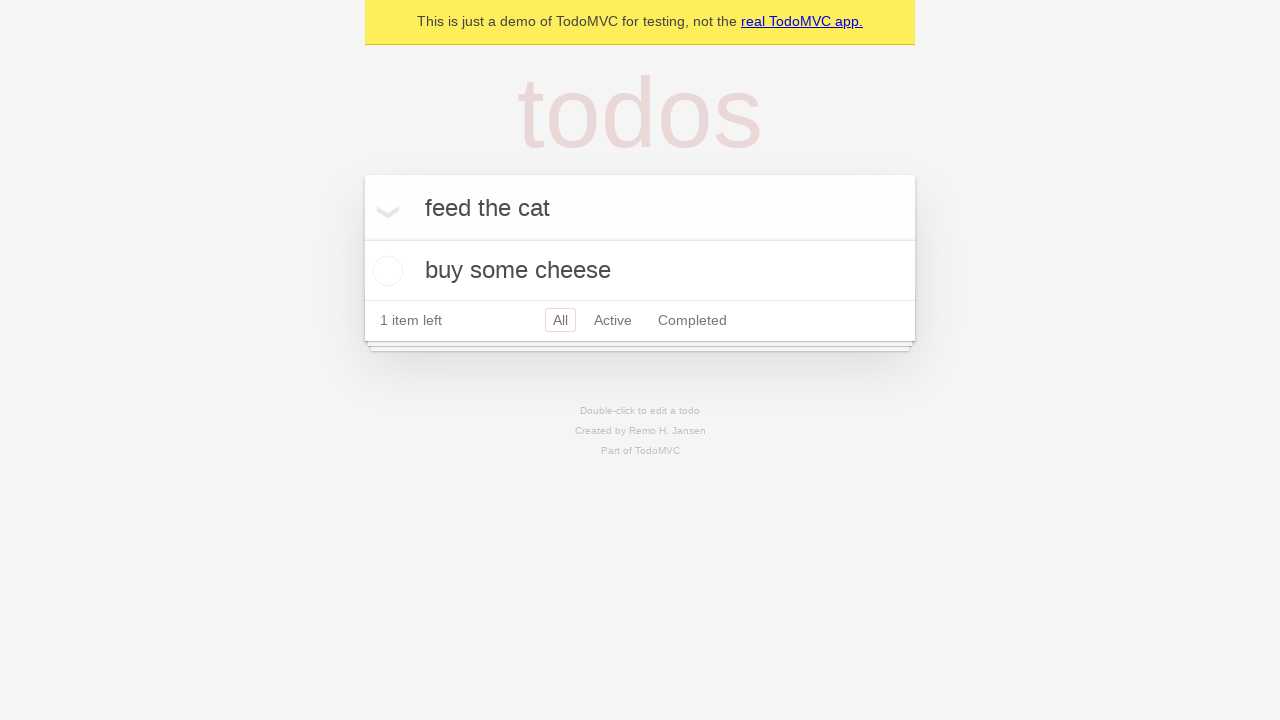

Pressed Enter to add second todo on internal:attr=[placeholder="What needs to be done?"i]
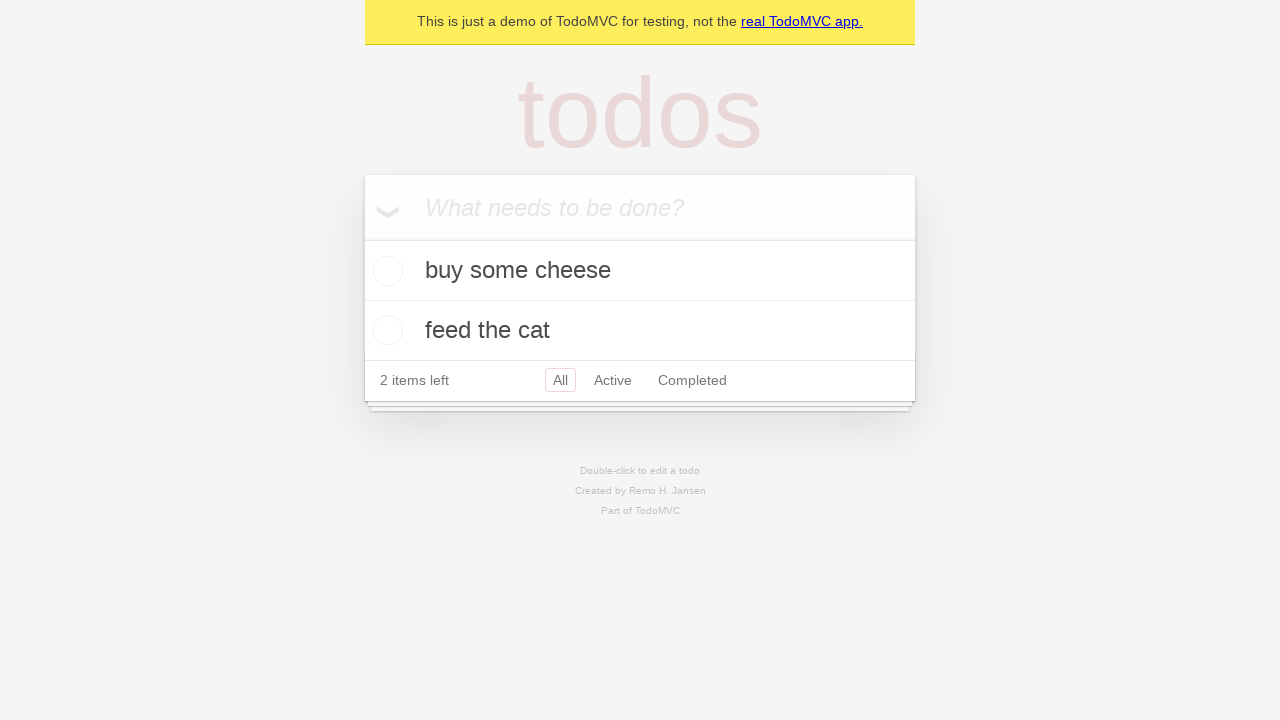

Filled todo input with 'book a doctors appointment' on internal:attr=[placeholder="What needs to be done?"i]
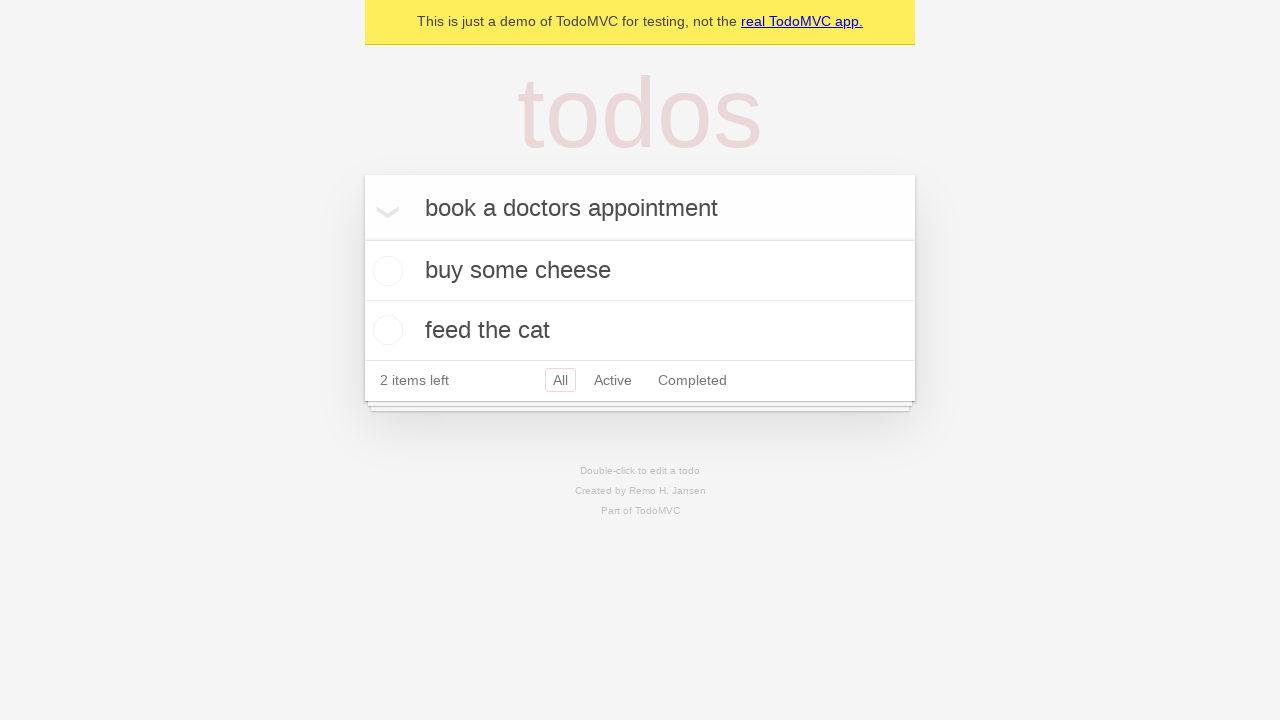

Pressed Enter to add third todo on internal:attr=[placeholder="What needs to be done?"i]
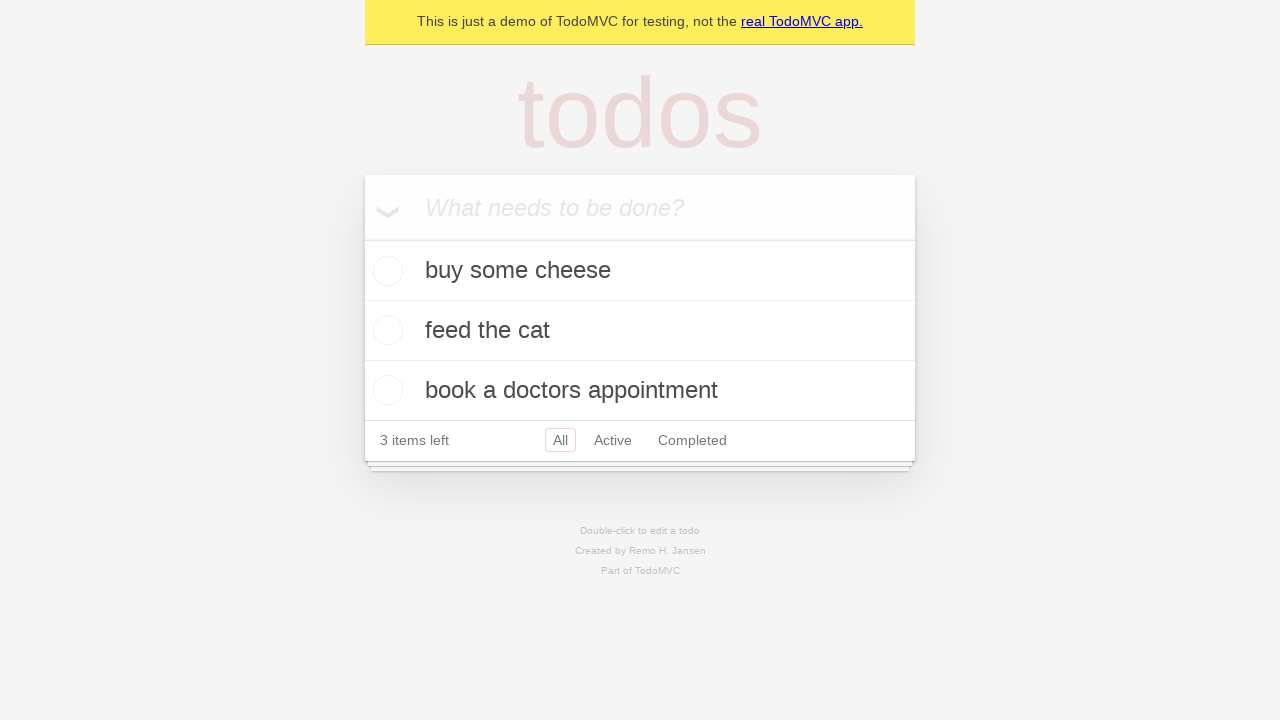

Checked the second todo item at (385, 330) on internal:testid=[data-testid="todo-item"s] >> nth=1 >> internal:role=checkbox
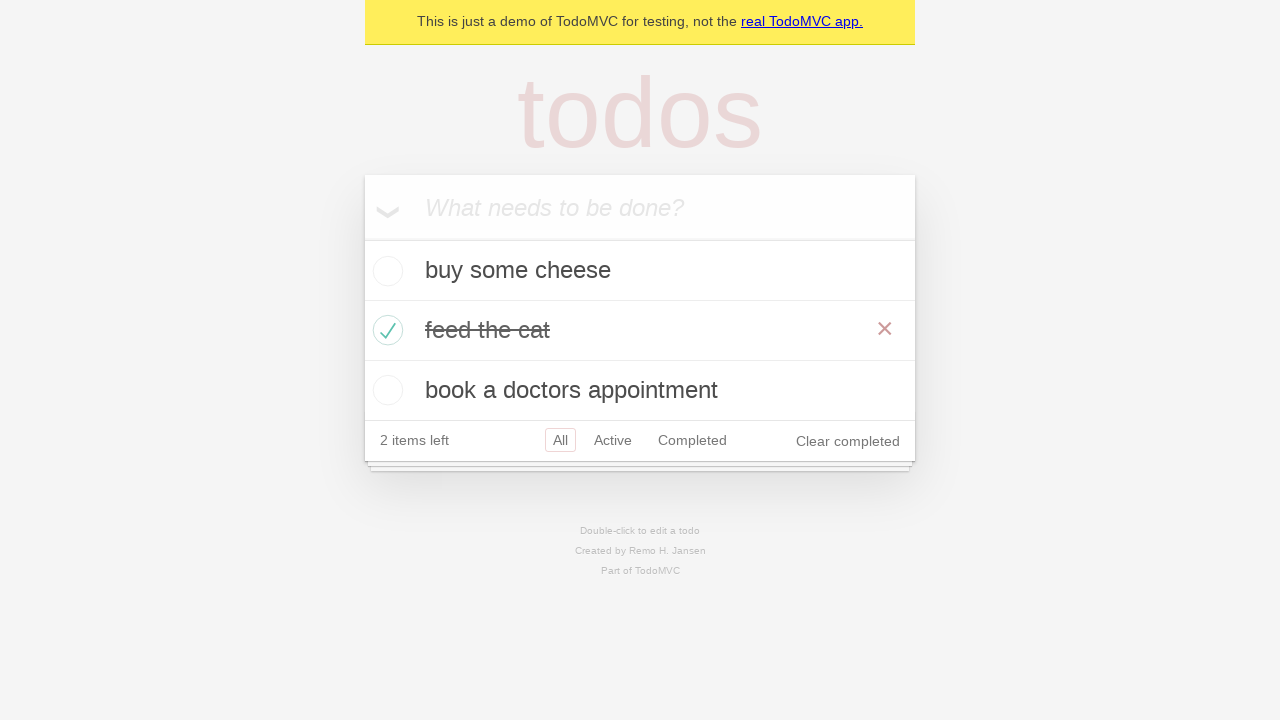

Clicked All filter to view all todos at (560, 440) on internal:role=link[name="All"i]
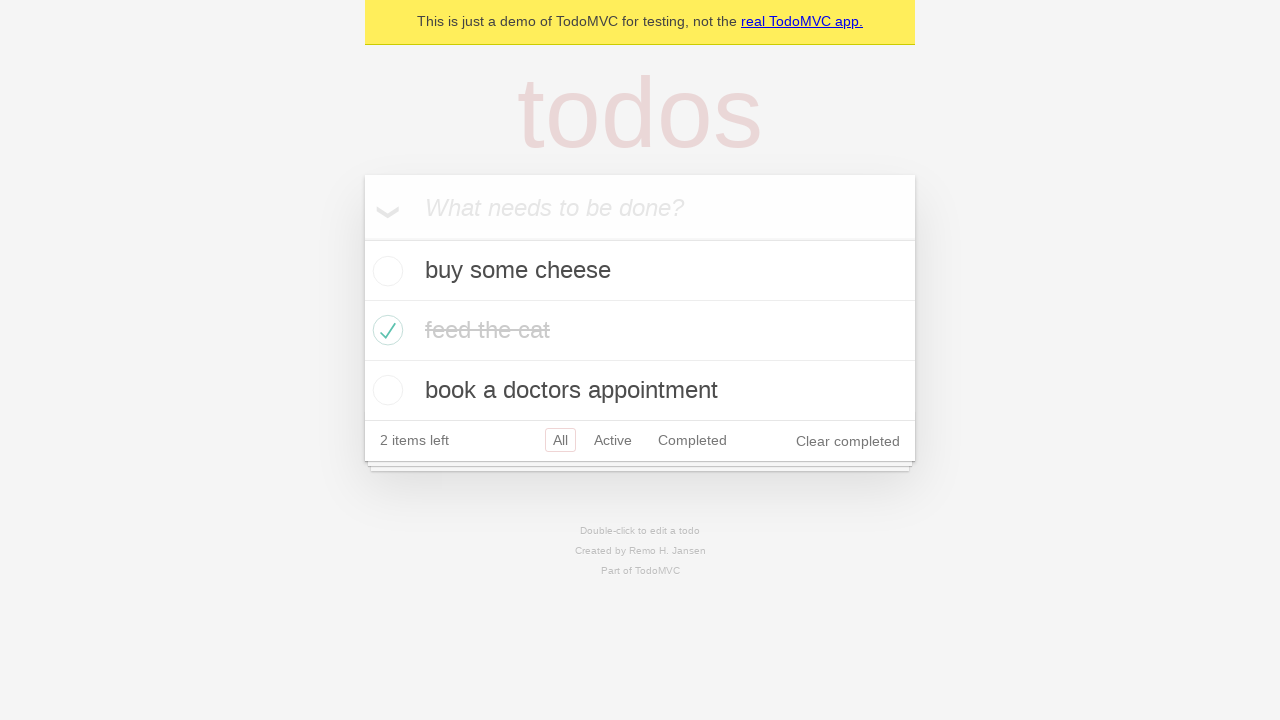

Clicked Active filter to view active todos at (613, 440) on internal:role=link[name="Active"i]
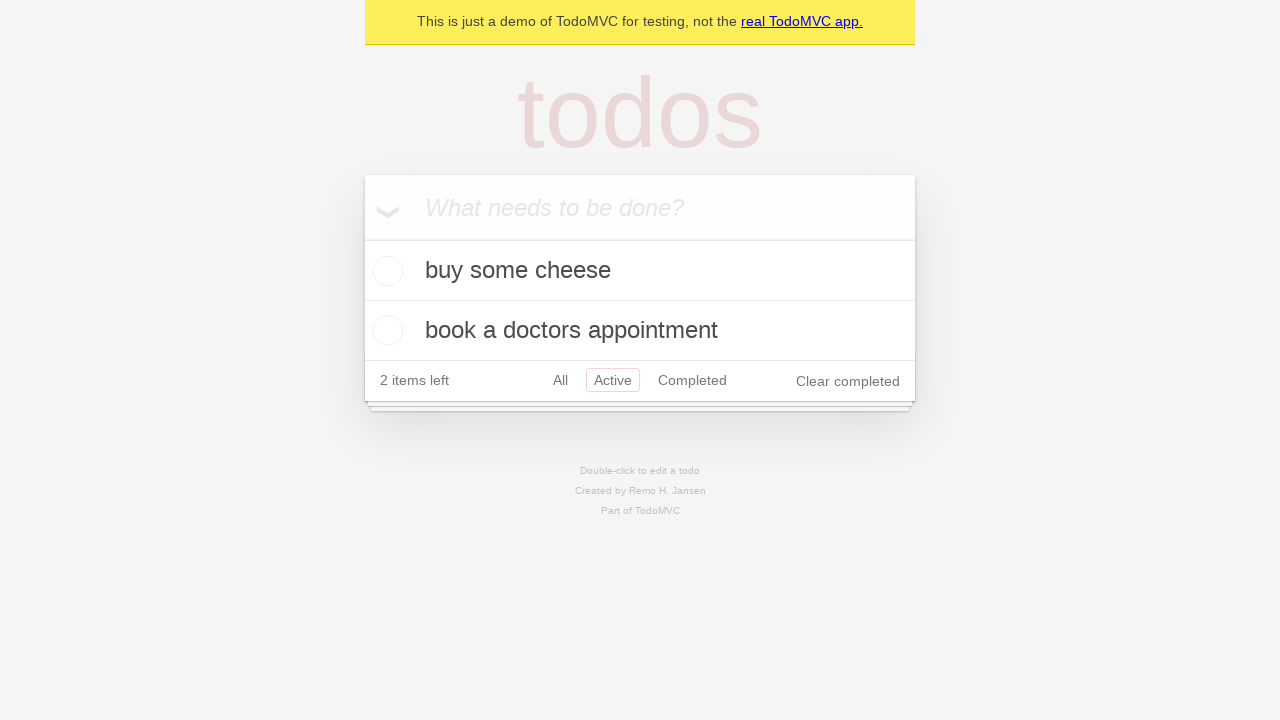

Clicked Completed filter to view completed todos at (692, 380) on internal:role=link[name="Completed"i]
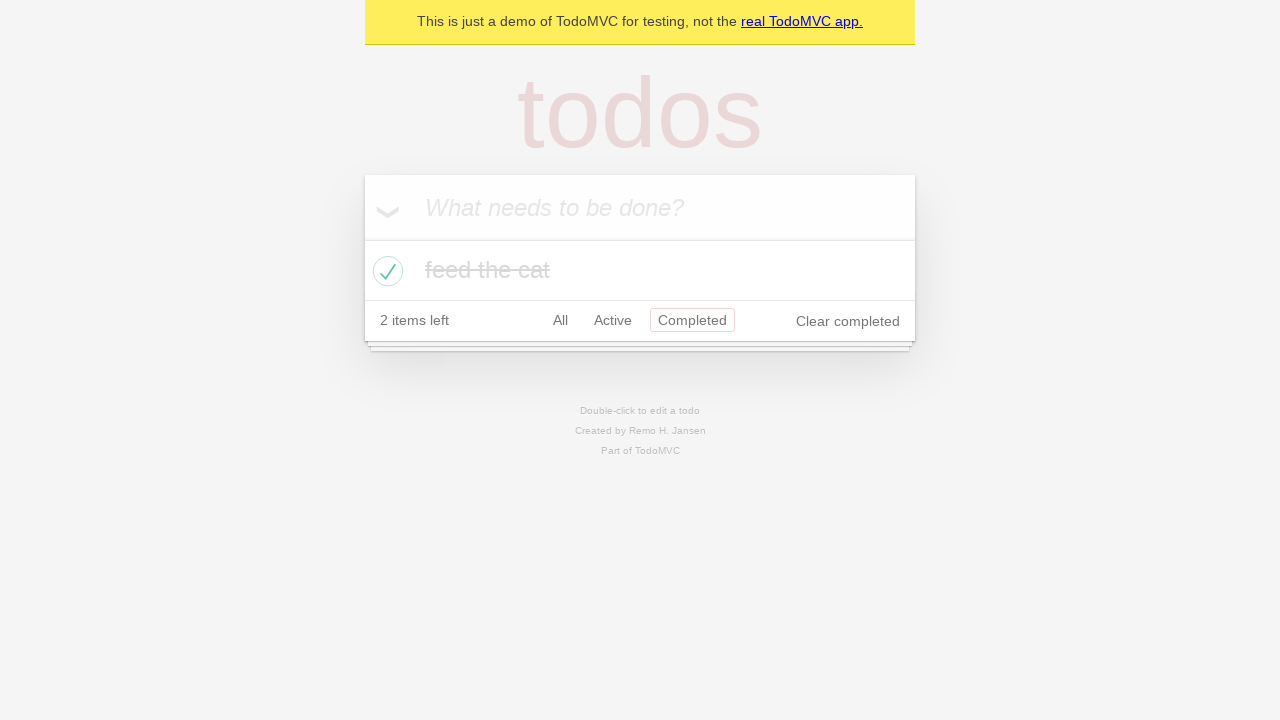

Navigated back to Active filter view
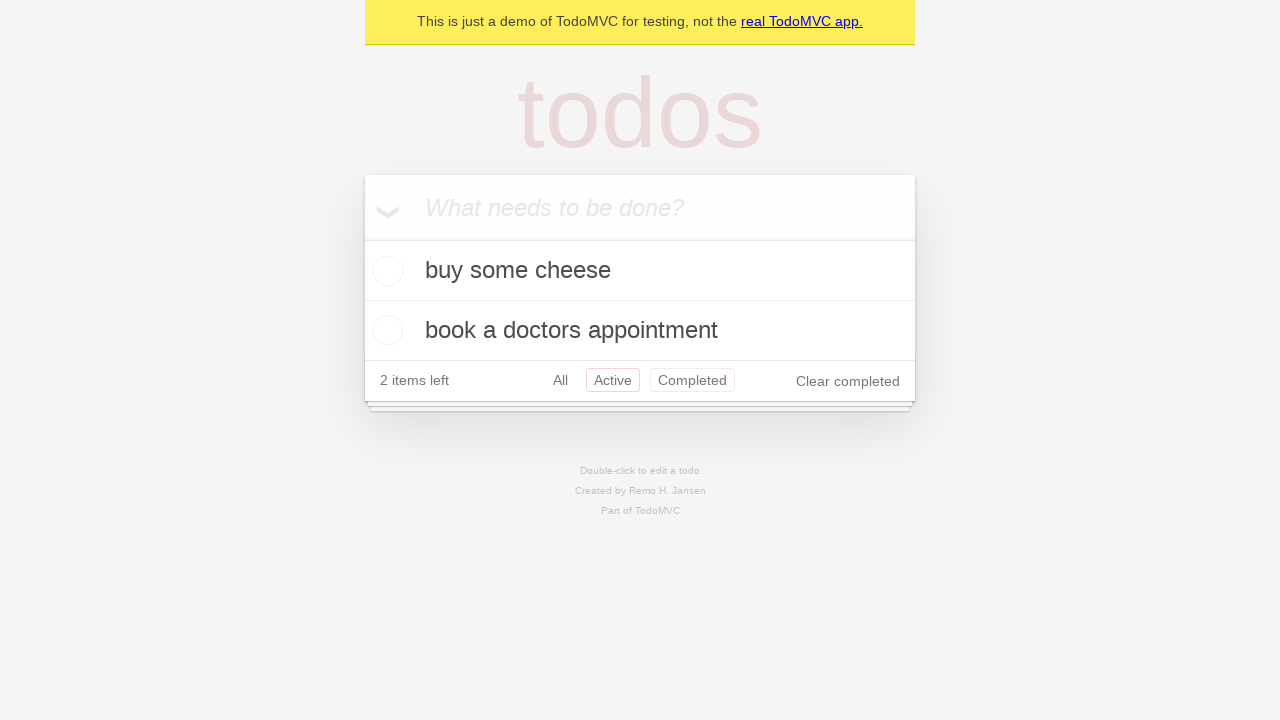

Navigated back to All filter view
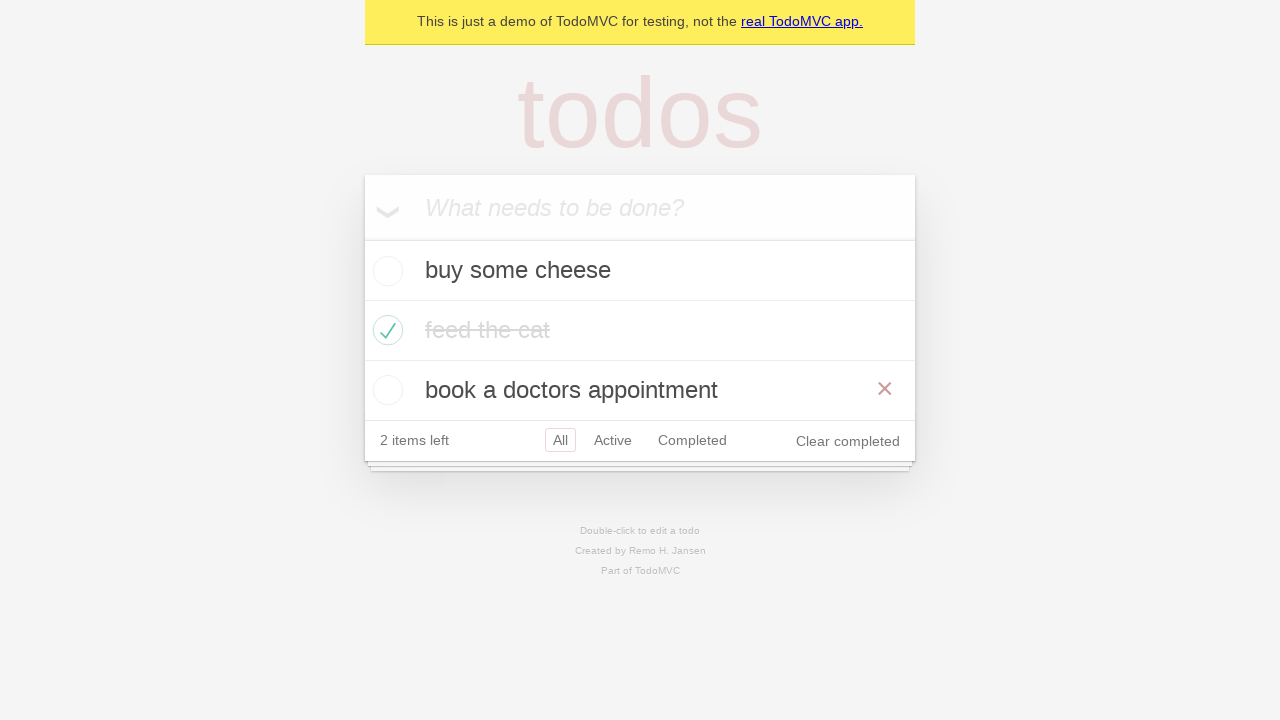

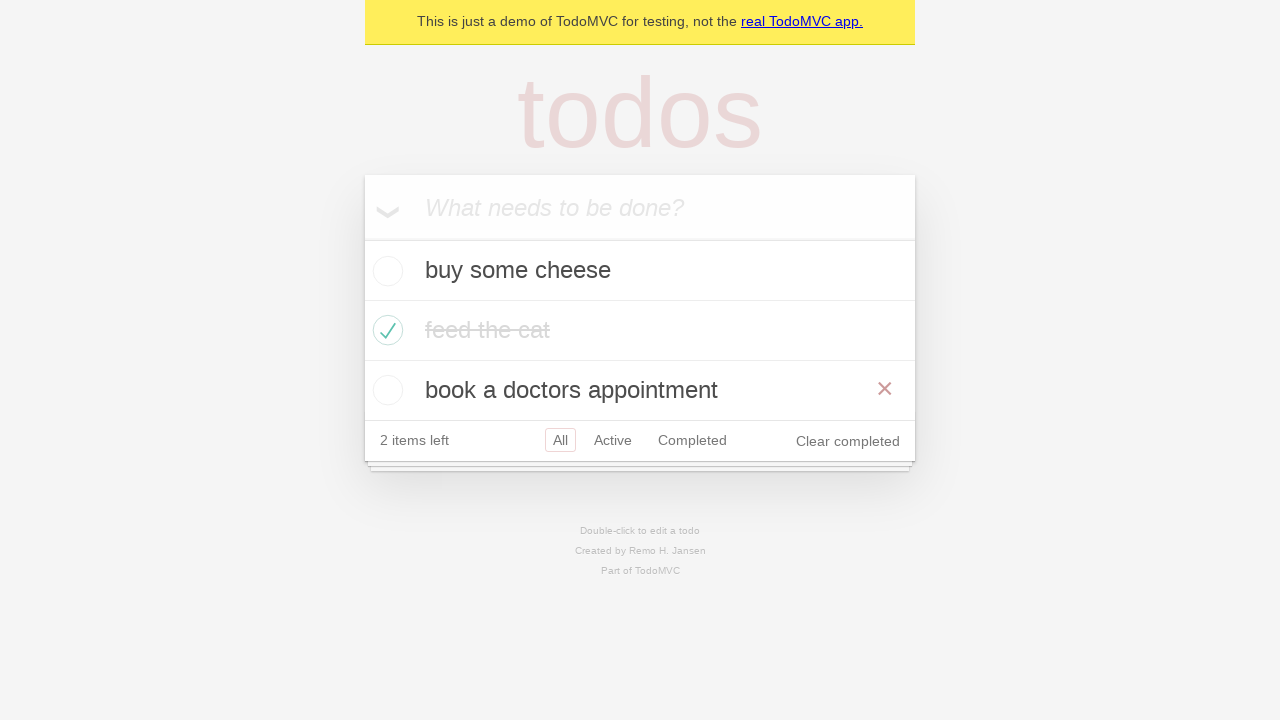